Clicks the search button and verifies that the search input field becomes available

Starting URL: https://www.uvic.ca

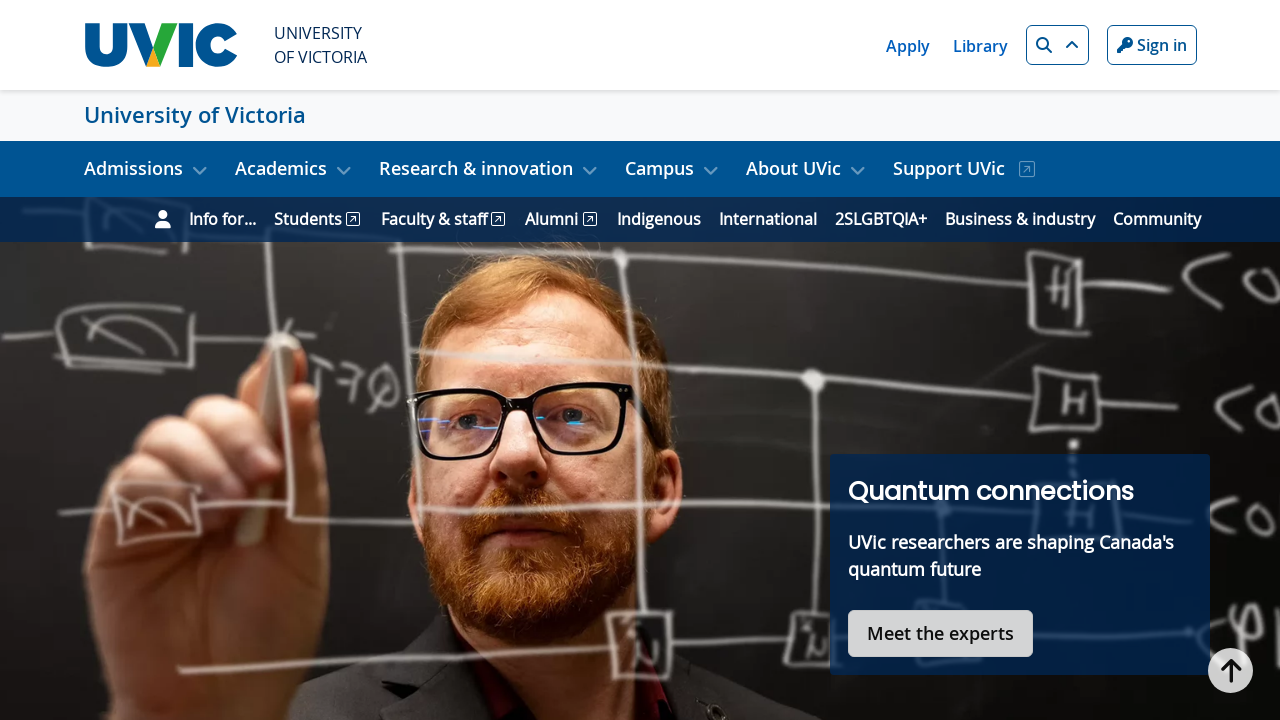

Clicked the search button at (1044, 45) on xpath=//*[@id="search-btn"]/i
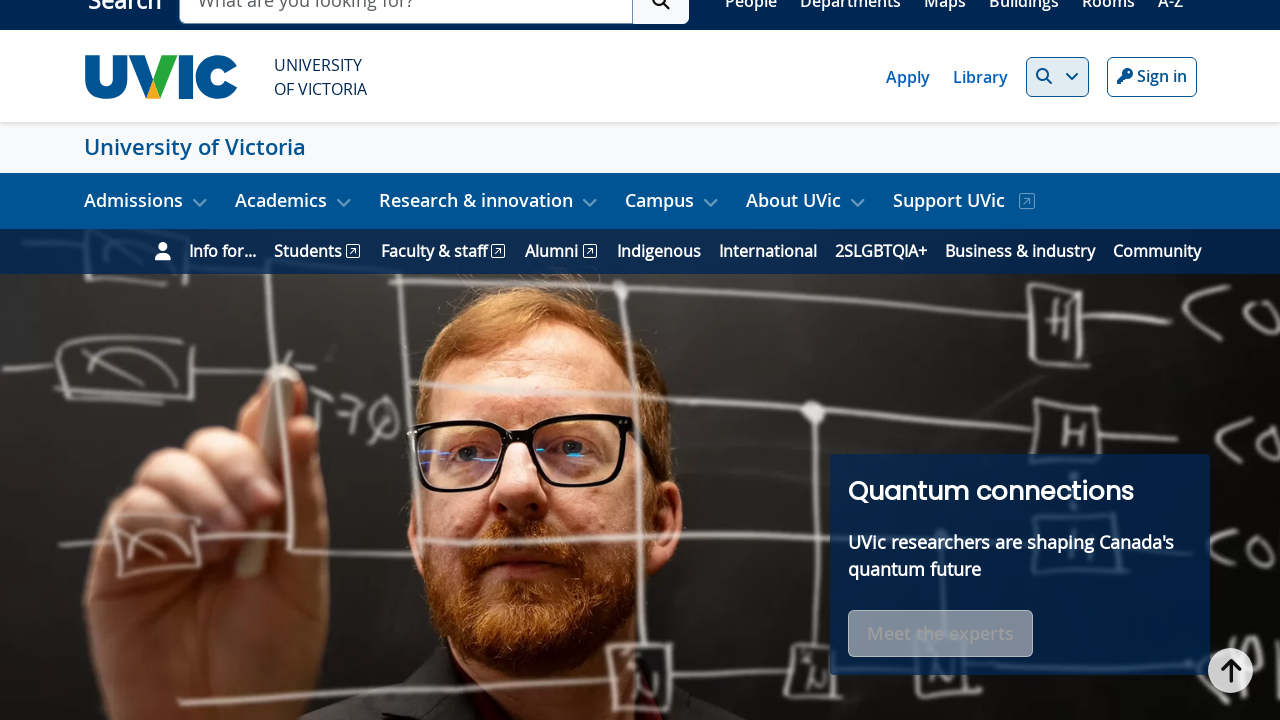

Located the search input field
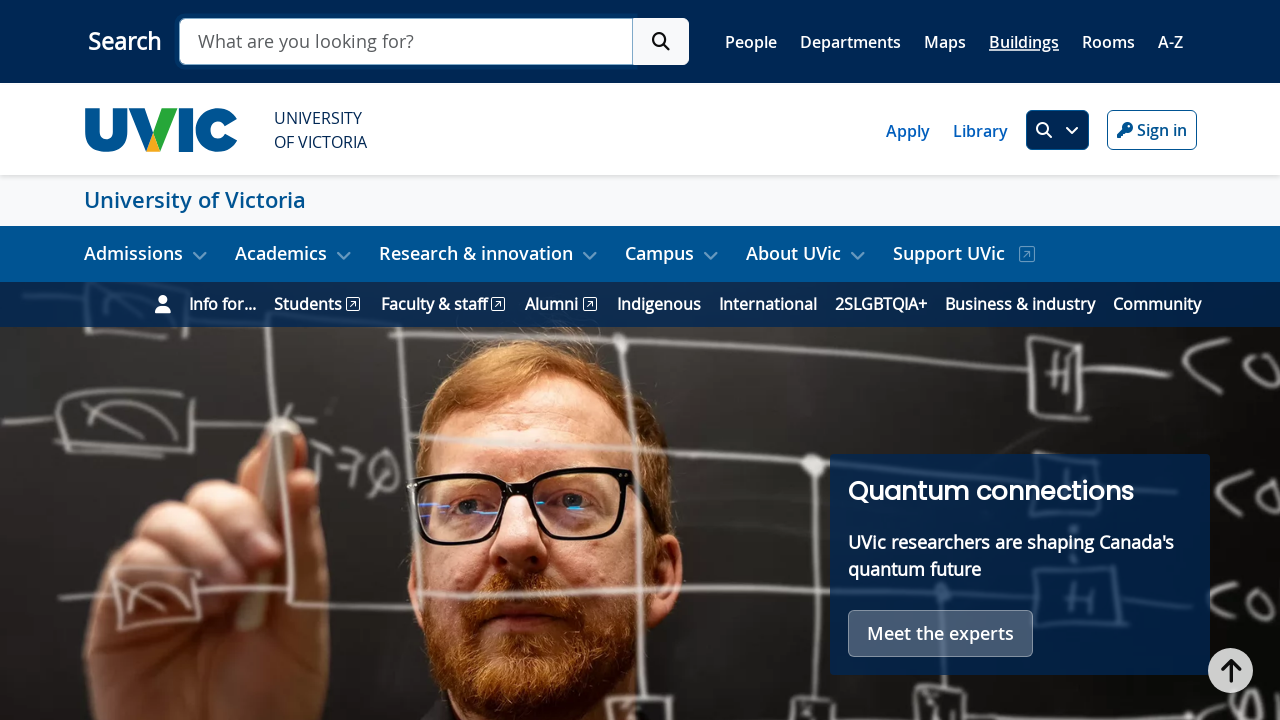

Verified that the search input field is enabled
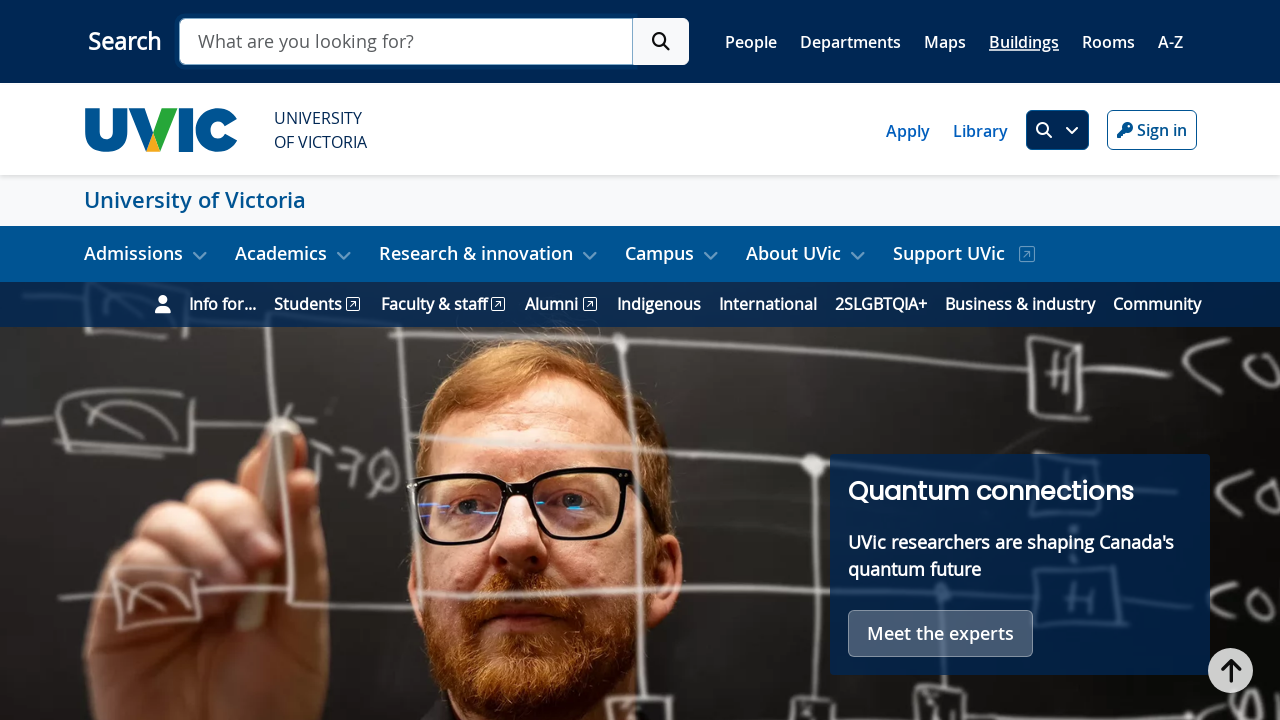

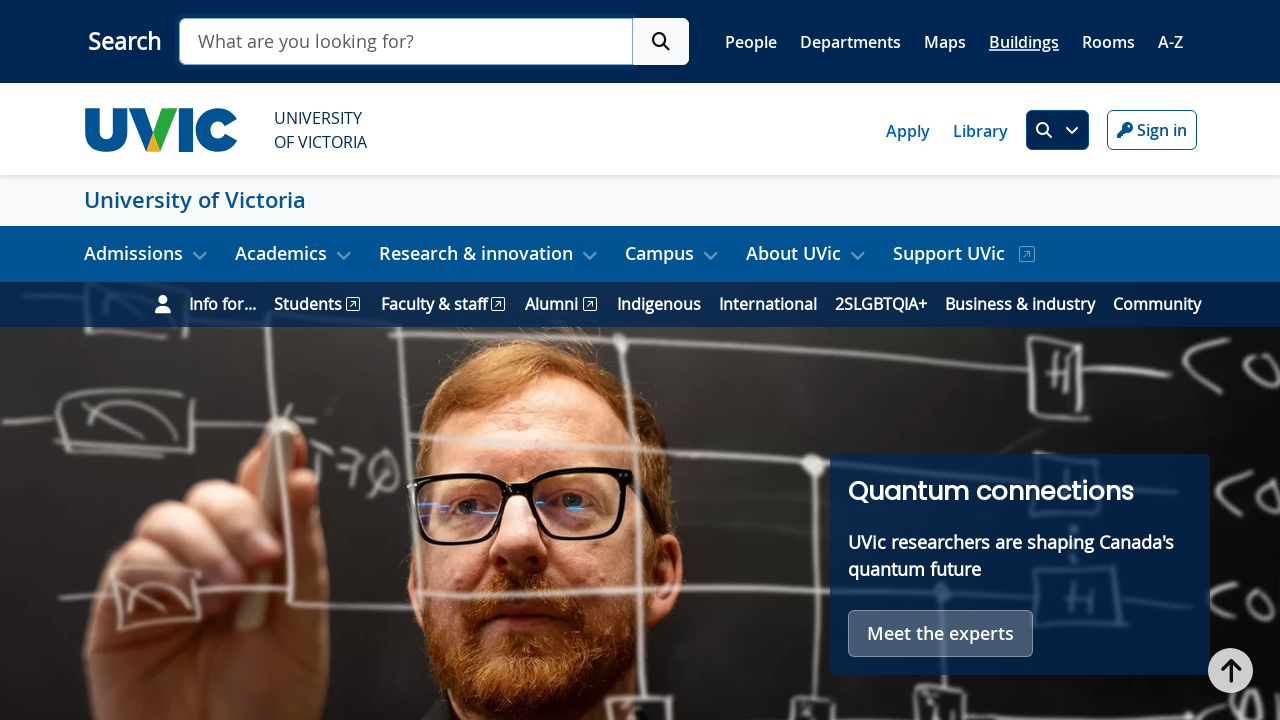